Tests that the todo counter displays the correct number of items

Starting URL: https://demo.playwright.dev/todomvc

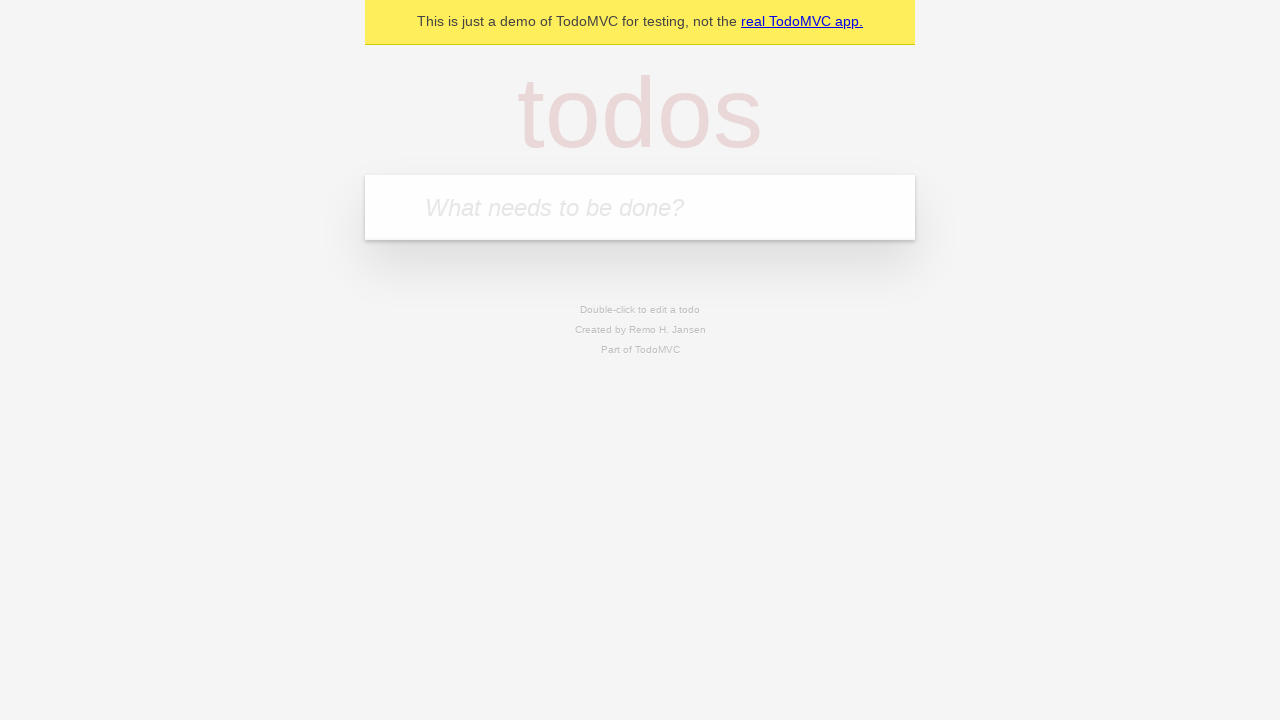

Located the 'What needs to be done?' input field
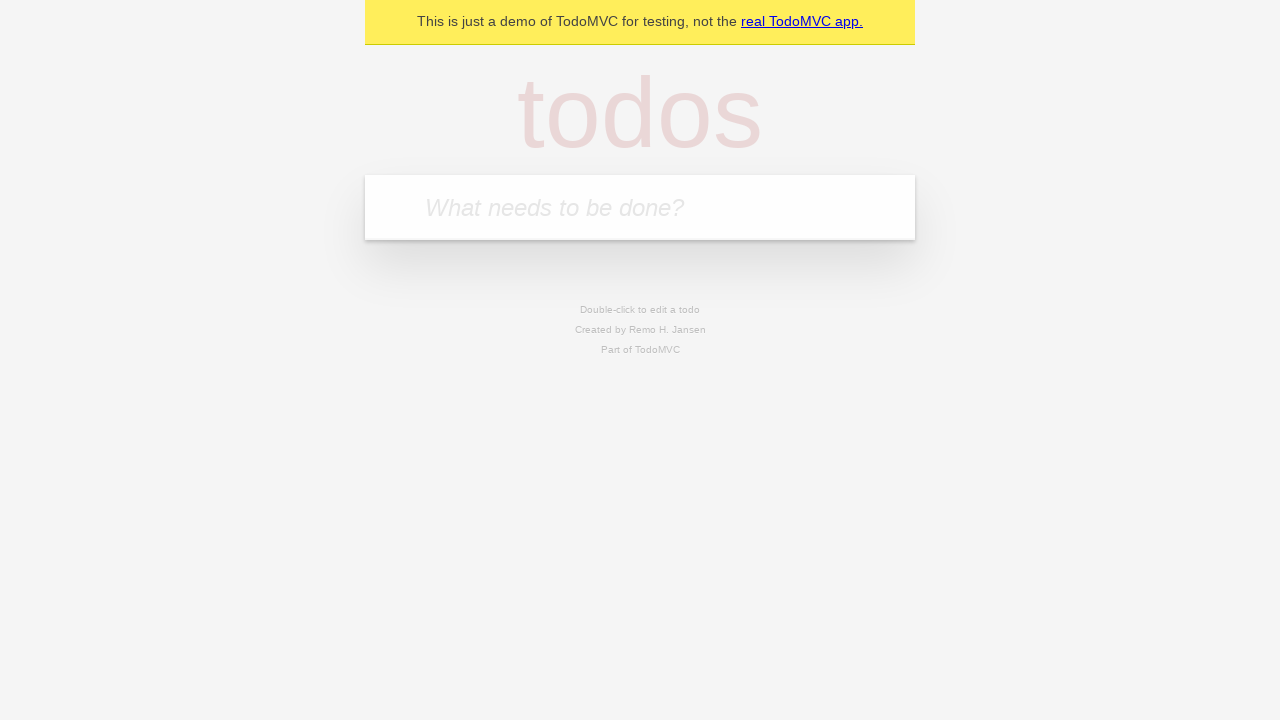

Filled todo input with 'buy some cheese' on internal:attr=[placeholder="What needs to be done?"i]
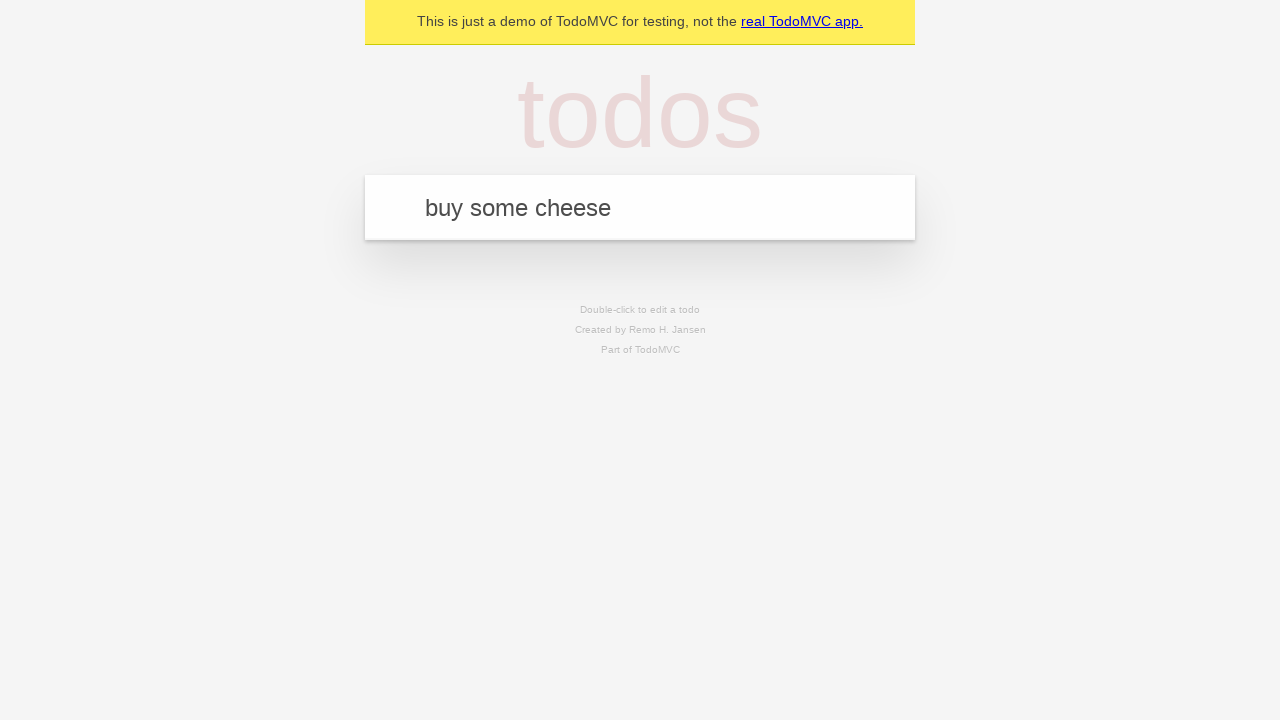

Pressed Enter to create first todo item on internal:attr=[placeholder="What needs to be done?"i]
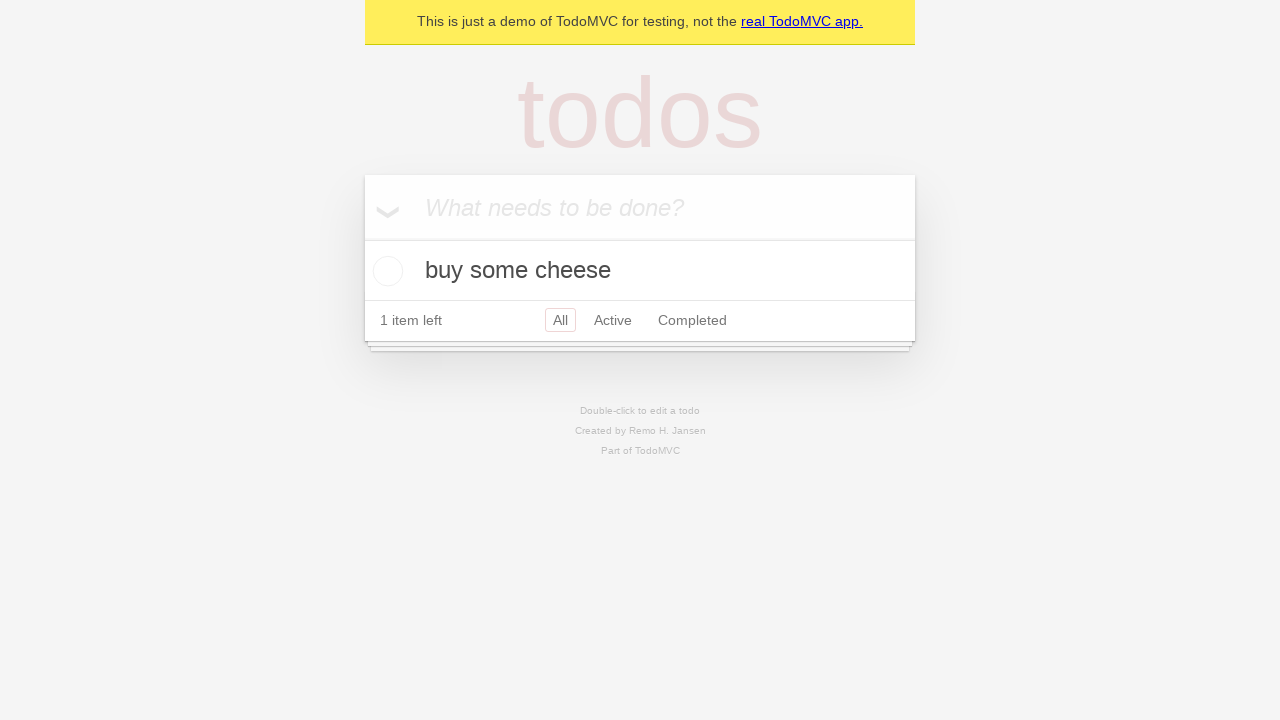

Todo counter element appeared
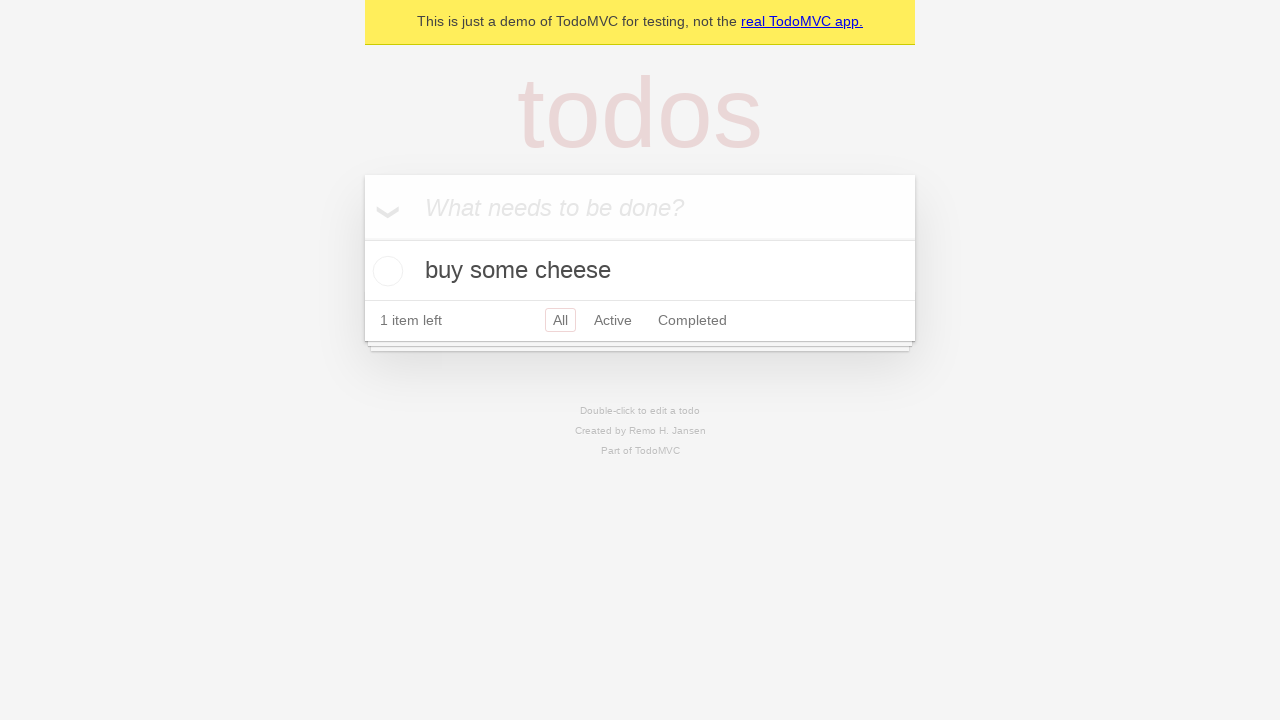

Filled todo input with 'feed the cat' on internal:attr=[placeholder="What needs to be done?"i]
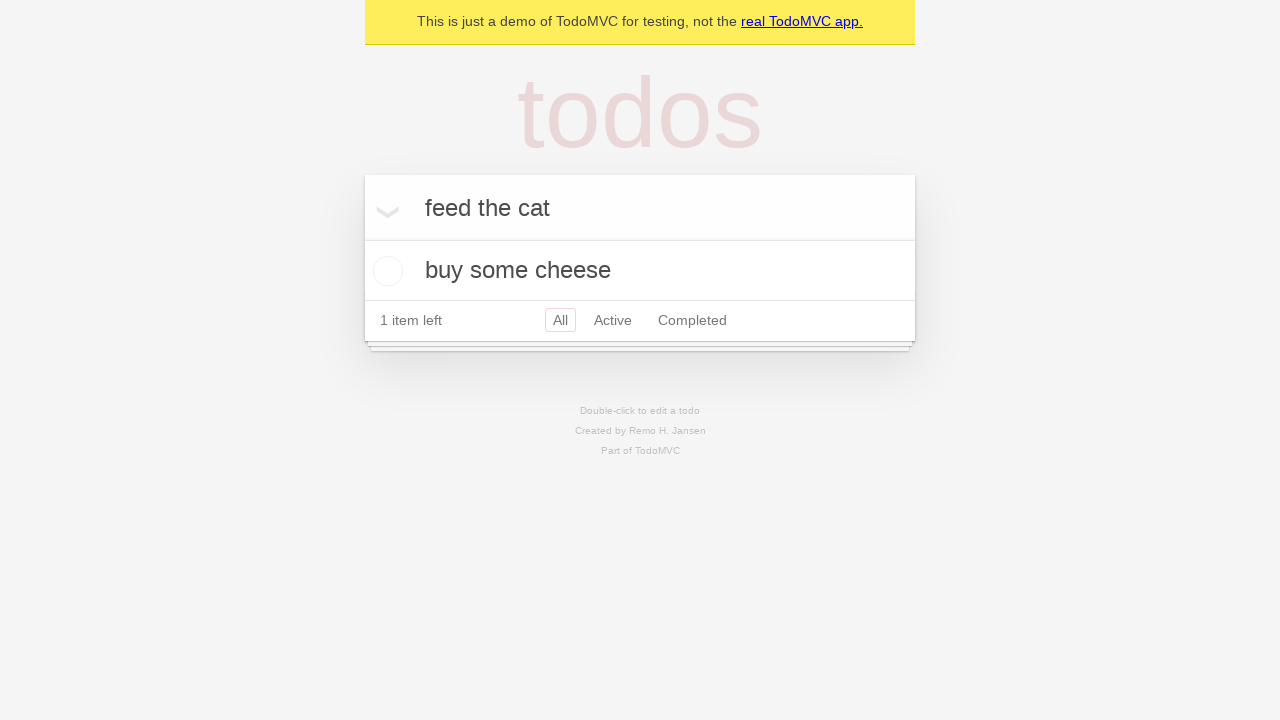

Pressed Enter to create second todo item on internal:attr=[placeholder="What needs to be done?"i]
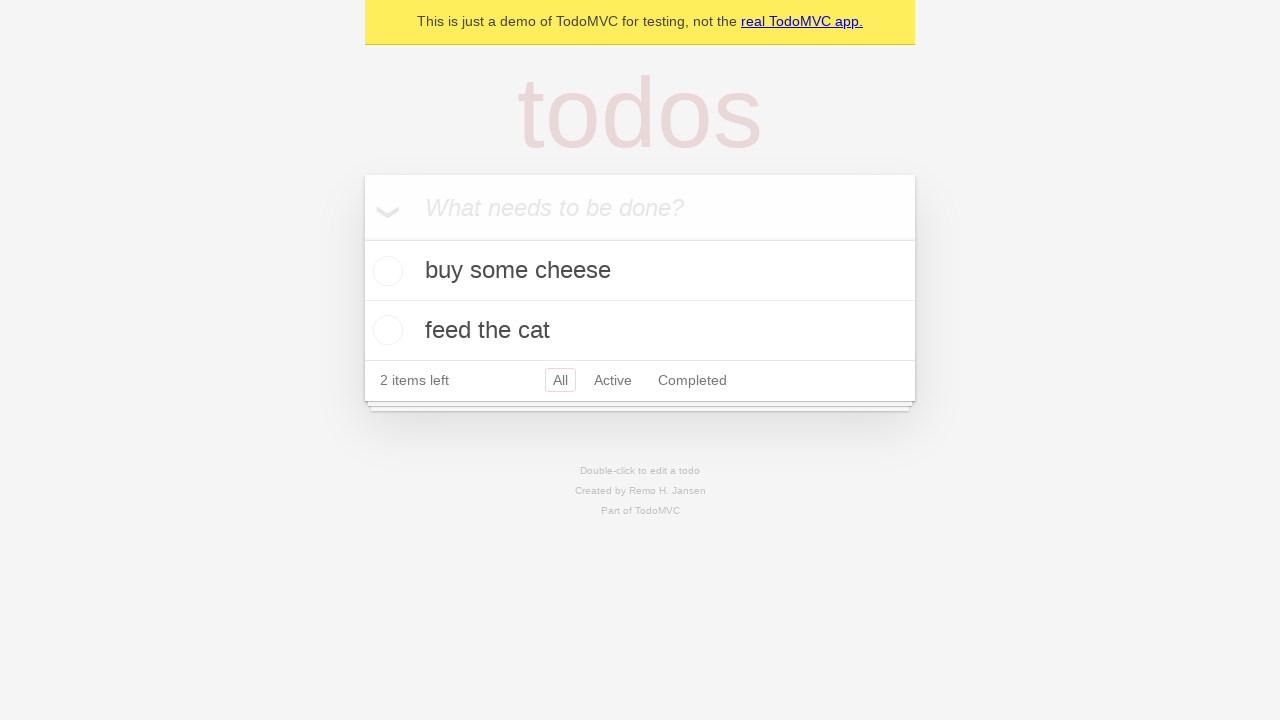

Second todo item label appeared, confirming counter now displays 2 items
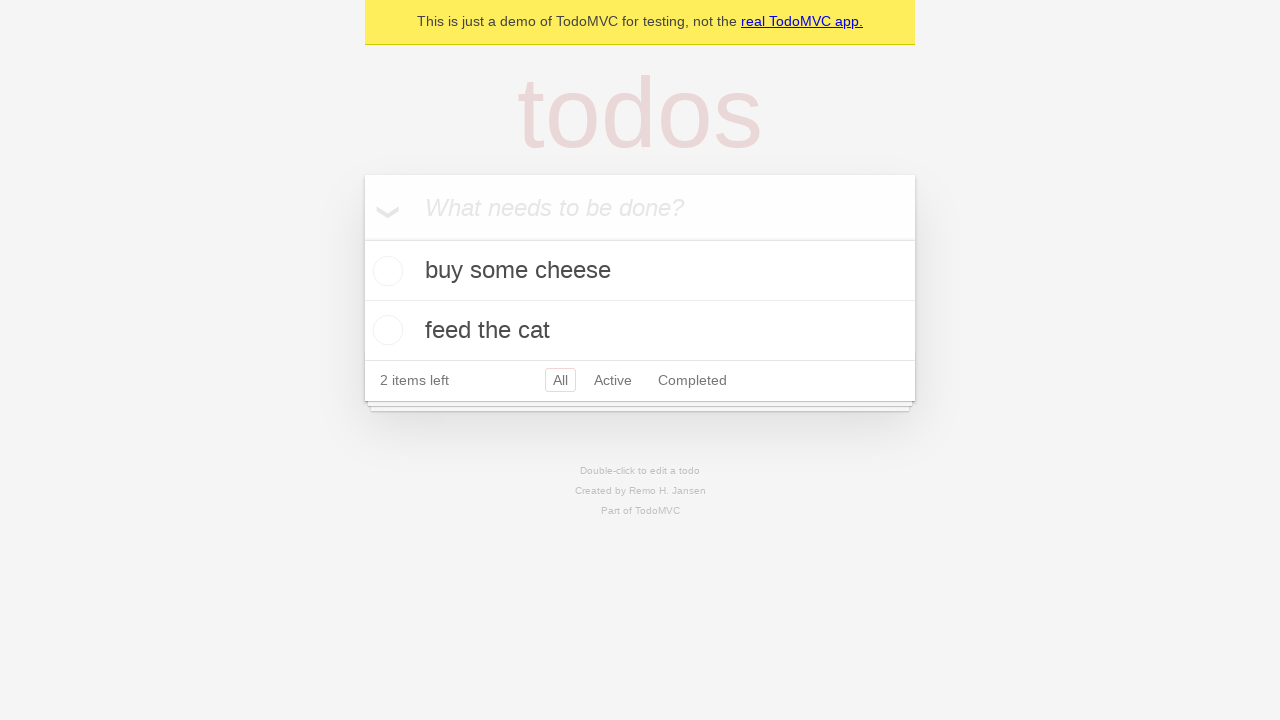

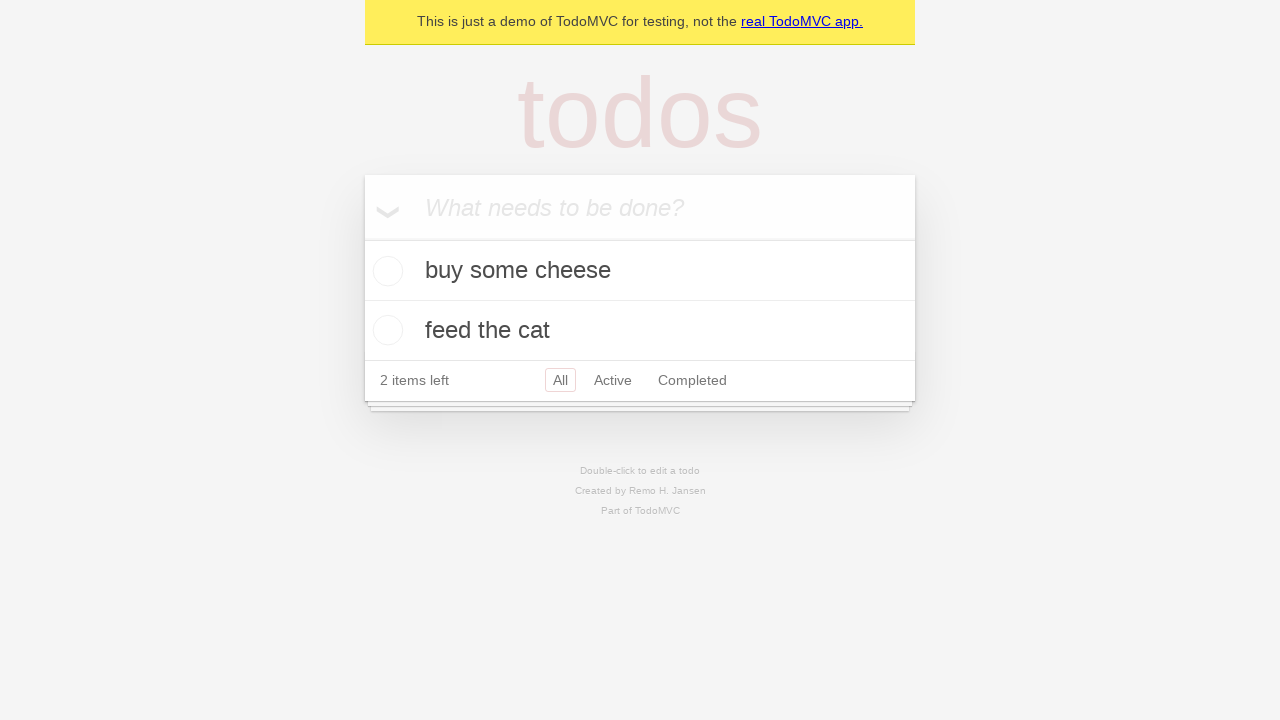